Navigates to Istanbul time information page

Starting URL: https://saatkac.info.tr/Istanbul

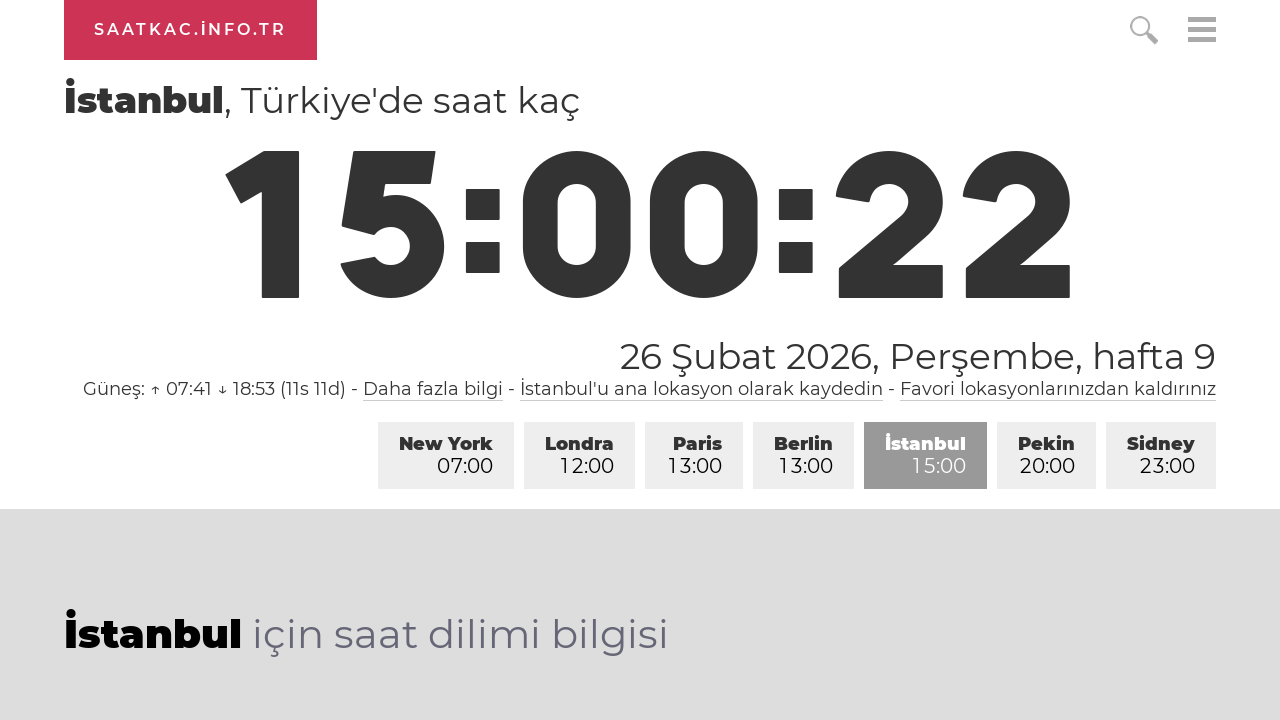

Navigated to Istanbul time information page at https://saatkac.info.tr/Istanbul
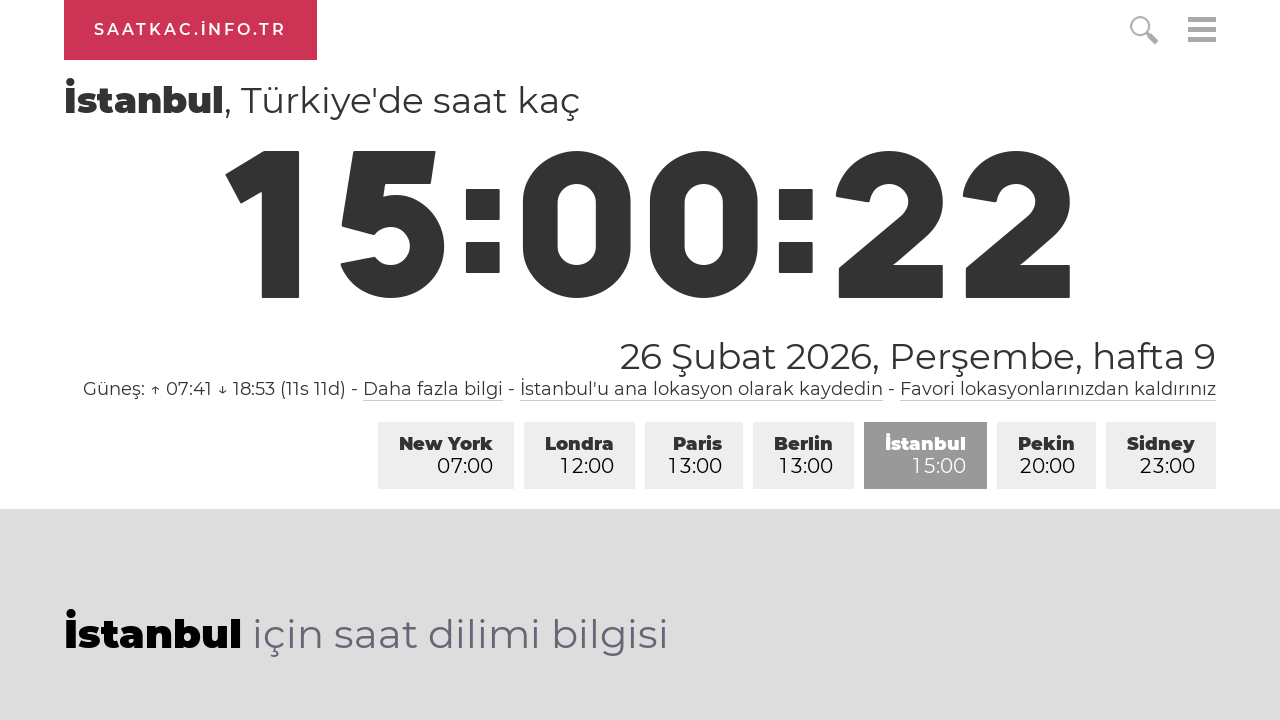

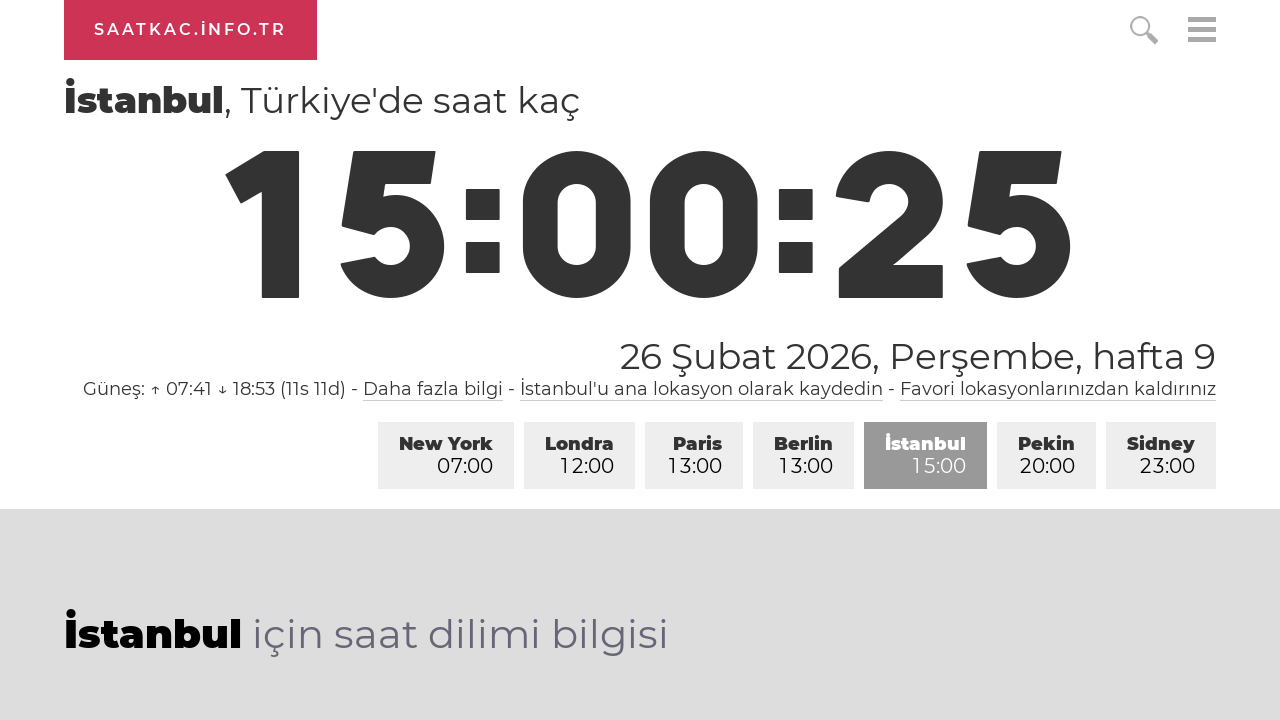